Fills out a practice form by entering name, email, password and checking a checkbox

Starting URL: https://rahulshettyacademy.com/angularpractice/

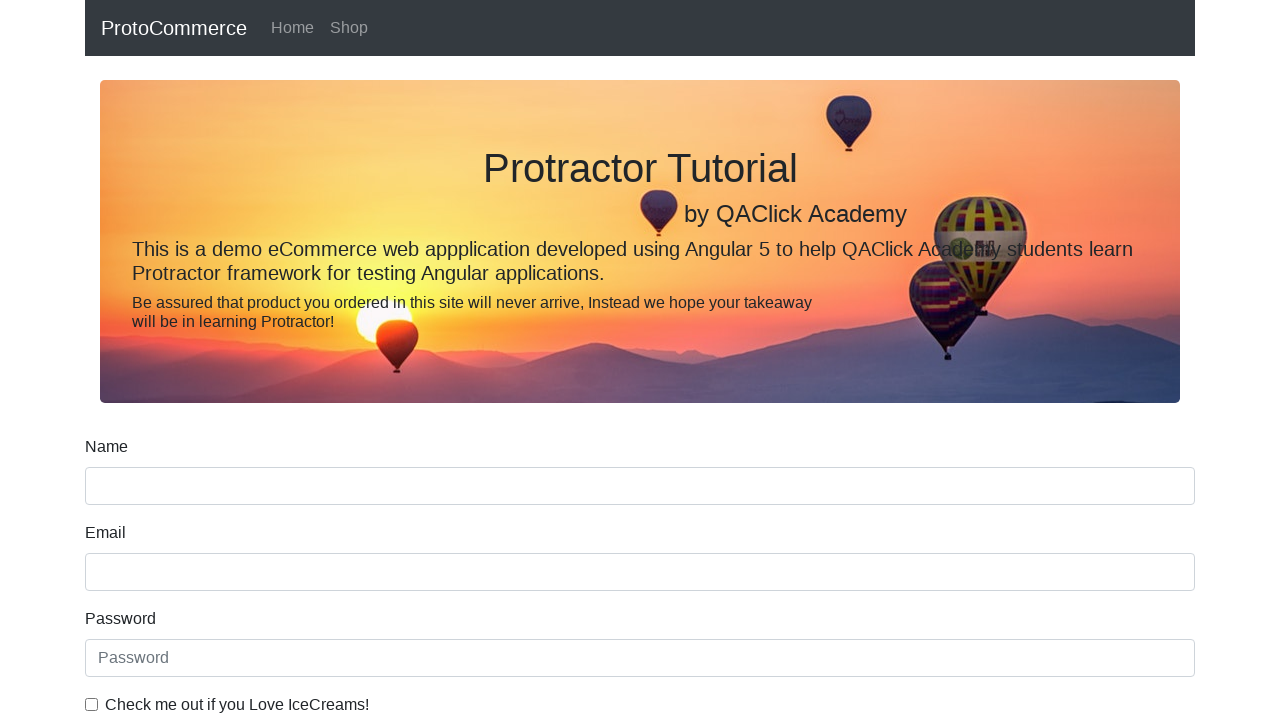

Filled name field with 'John Smith' on input[name='name']
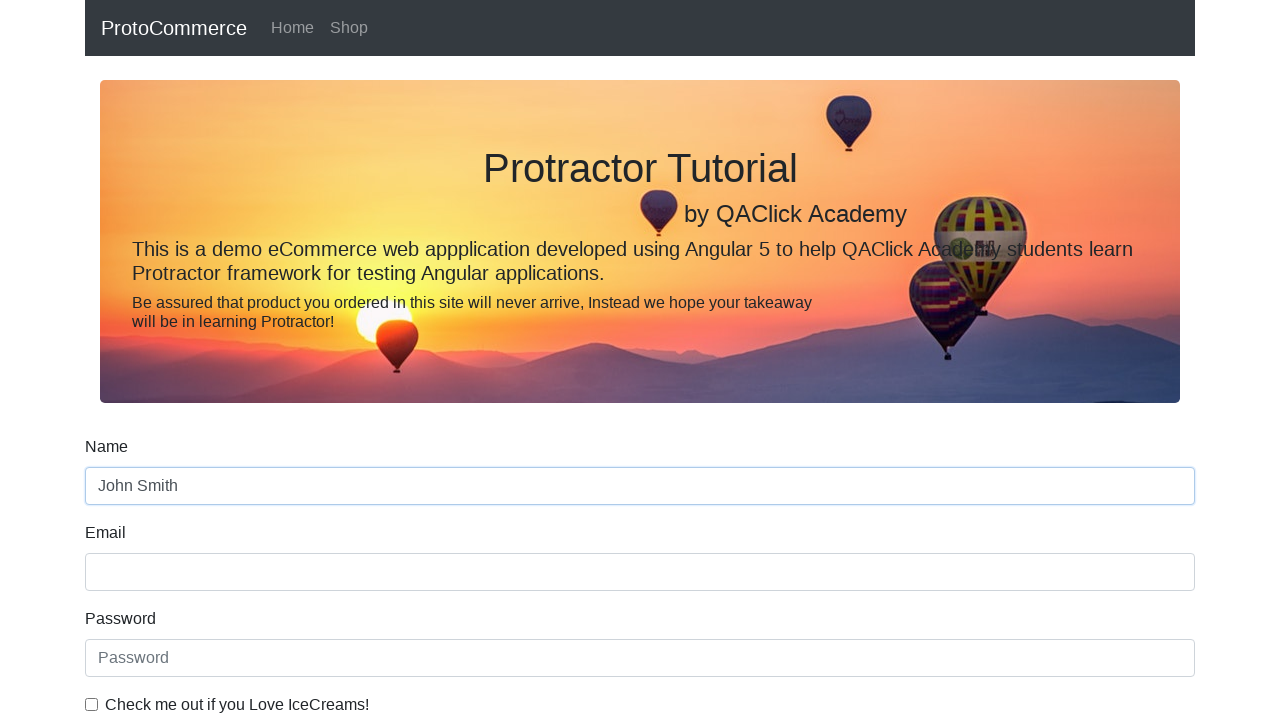

Filled email field with 'johnsmith@example.com' on input[name='email']
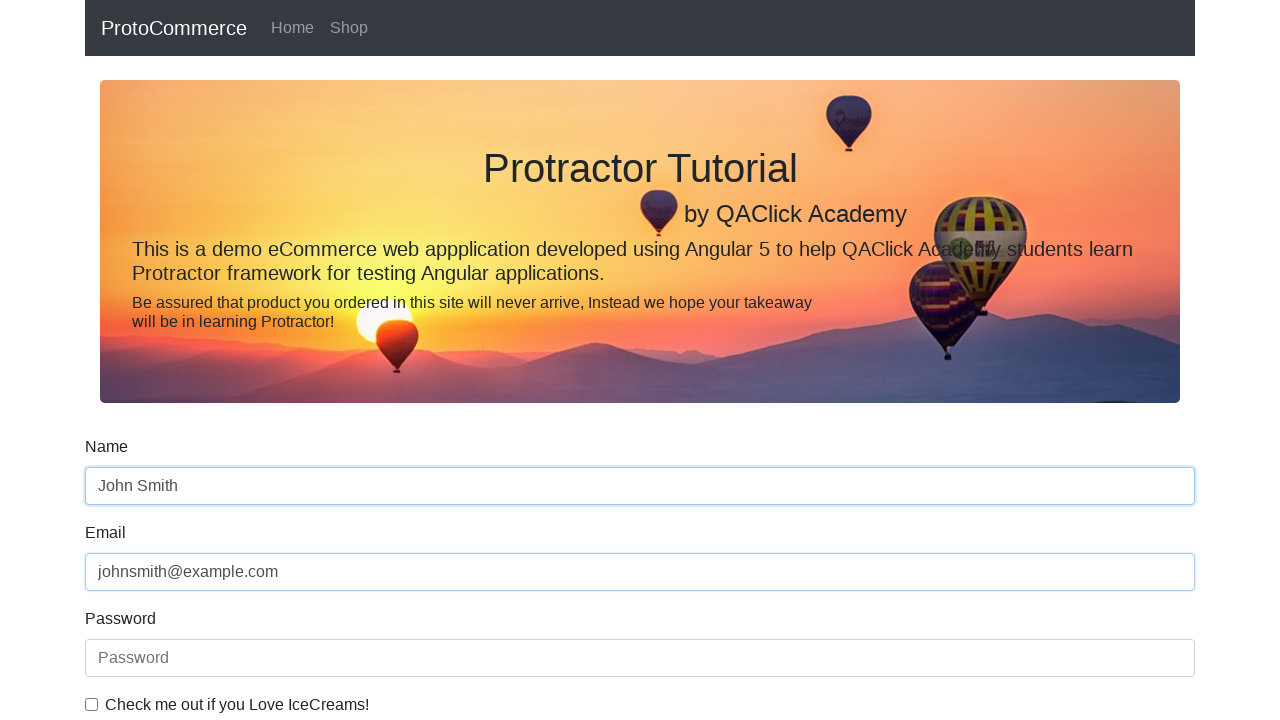

Filled password field with 'testpassword123' on input.form-control
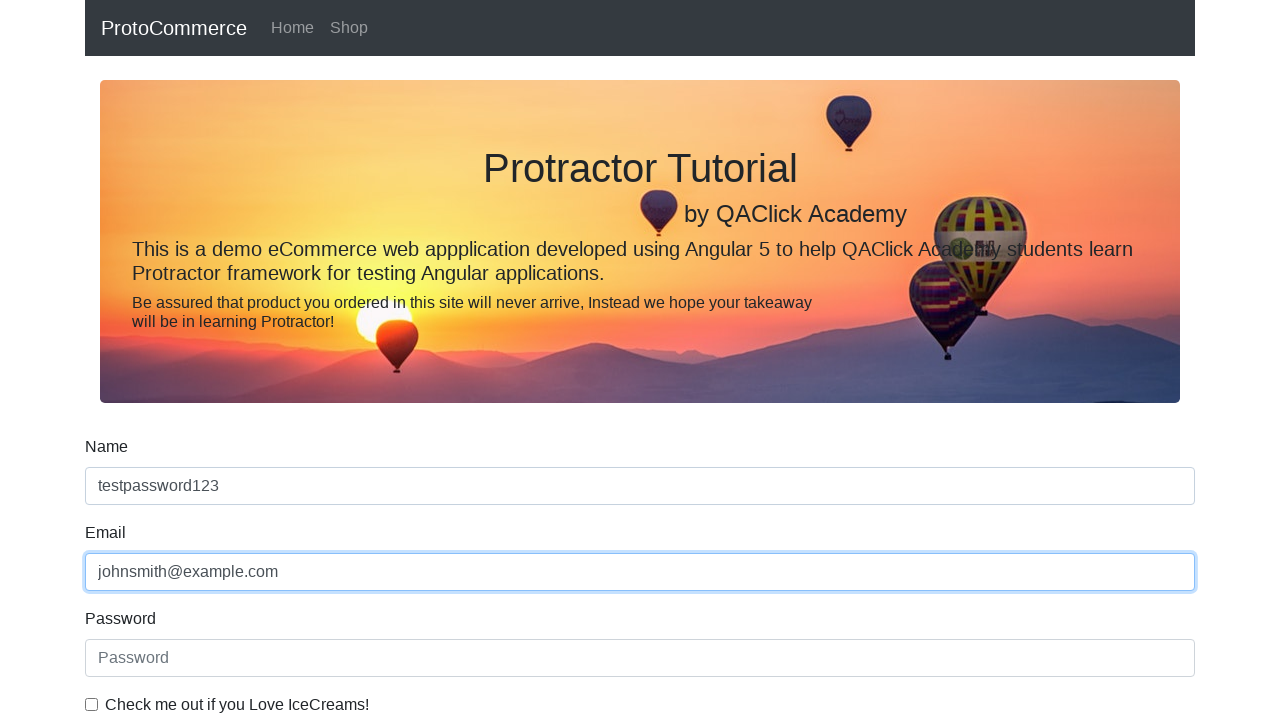

Checked the example checkbox at (92, 704) on #exampleCheck1
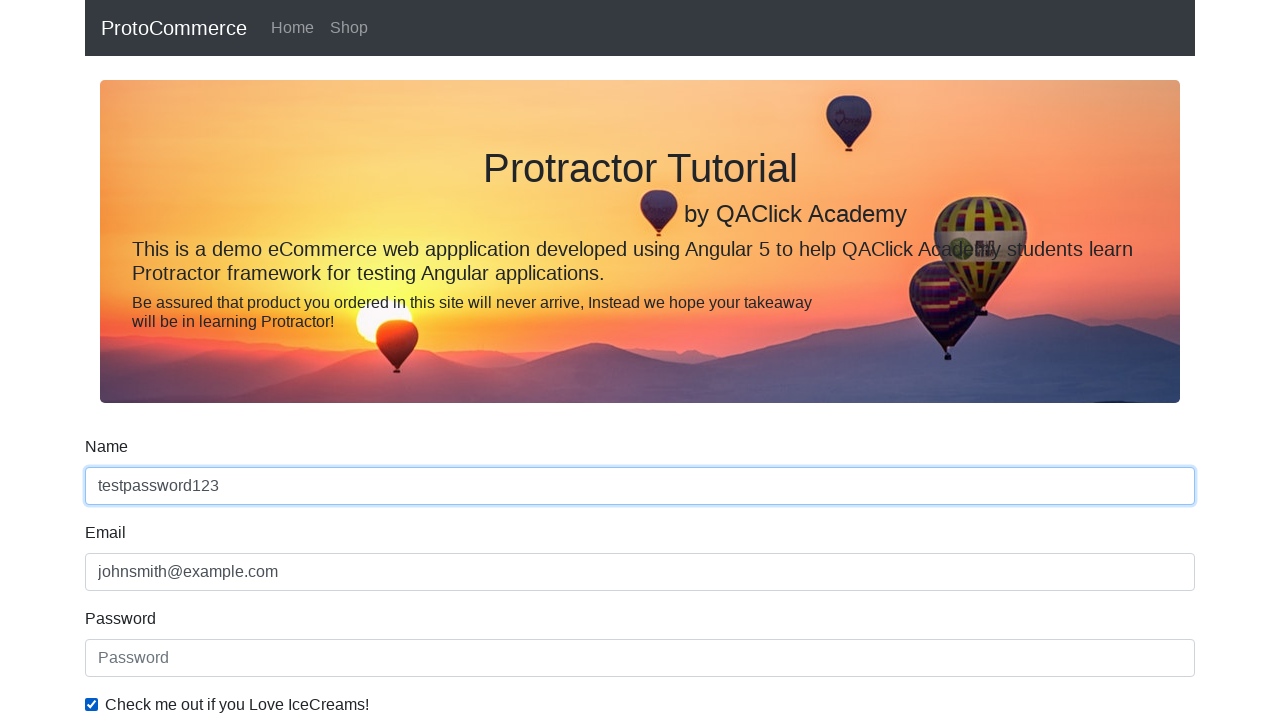

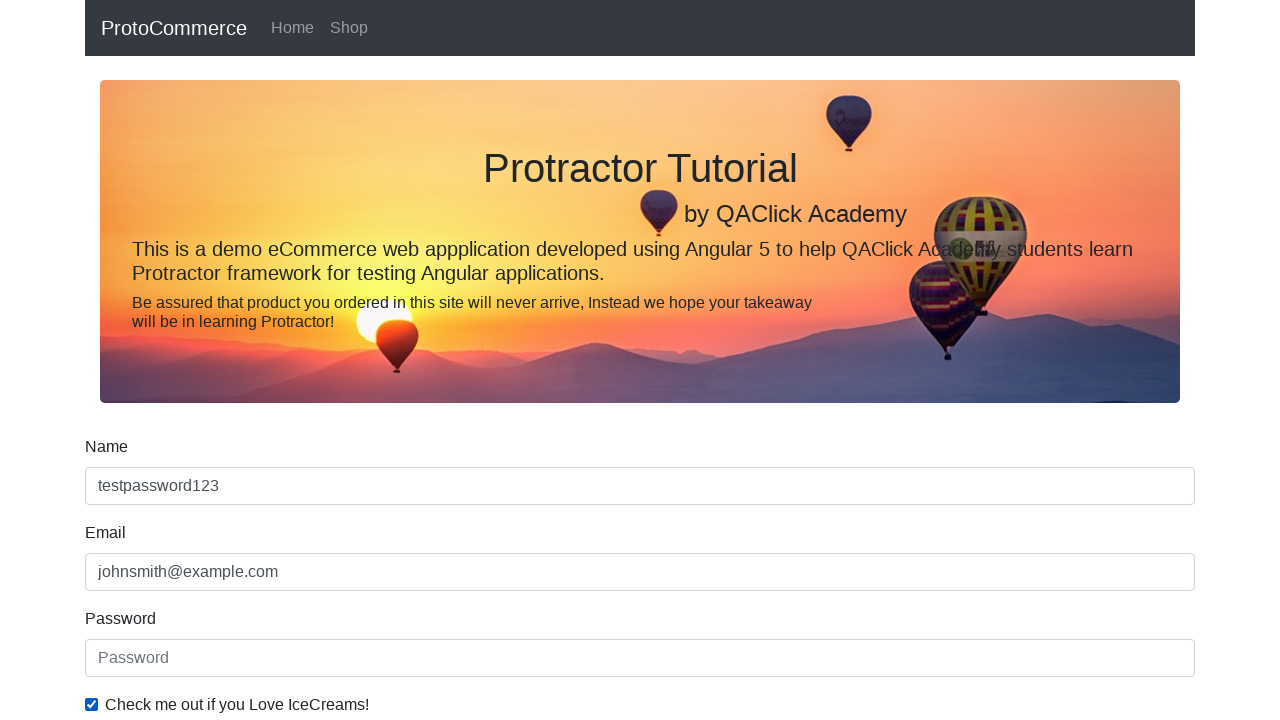